Tests the Cypress example website by clicking on a "type" link, verifying the URL changes, and typing an email address into an input field

Starting URL: https://example.cypress.io

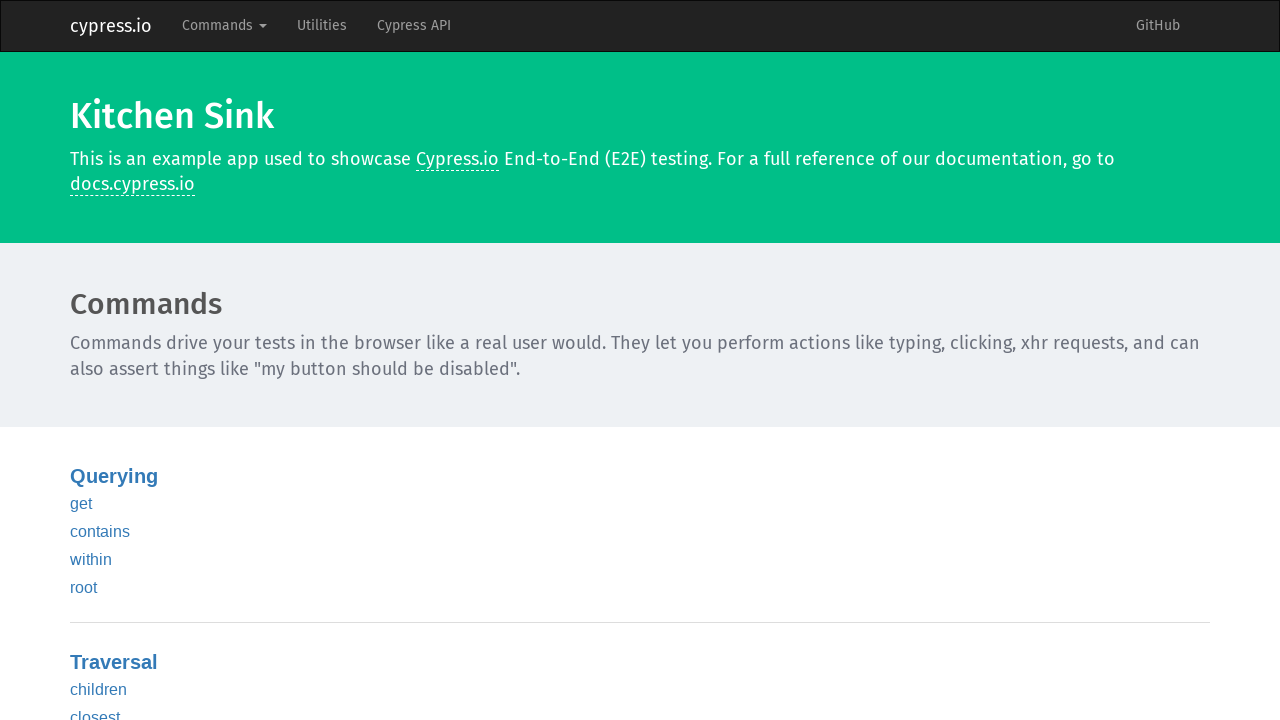

Clicked on 'type' link in Kitchen Sink at (85, 361) on internal:text="type"i
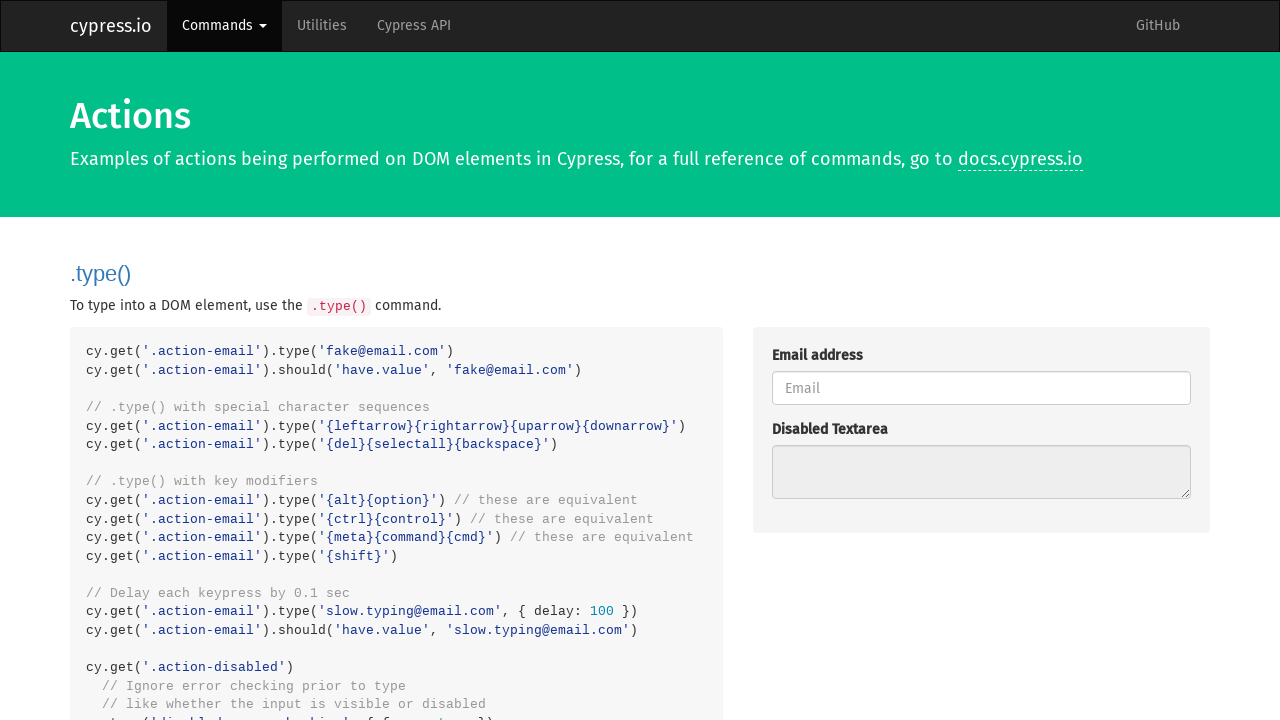

Verified URL changed to /commands/actions
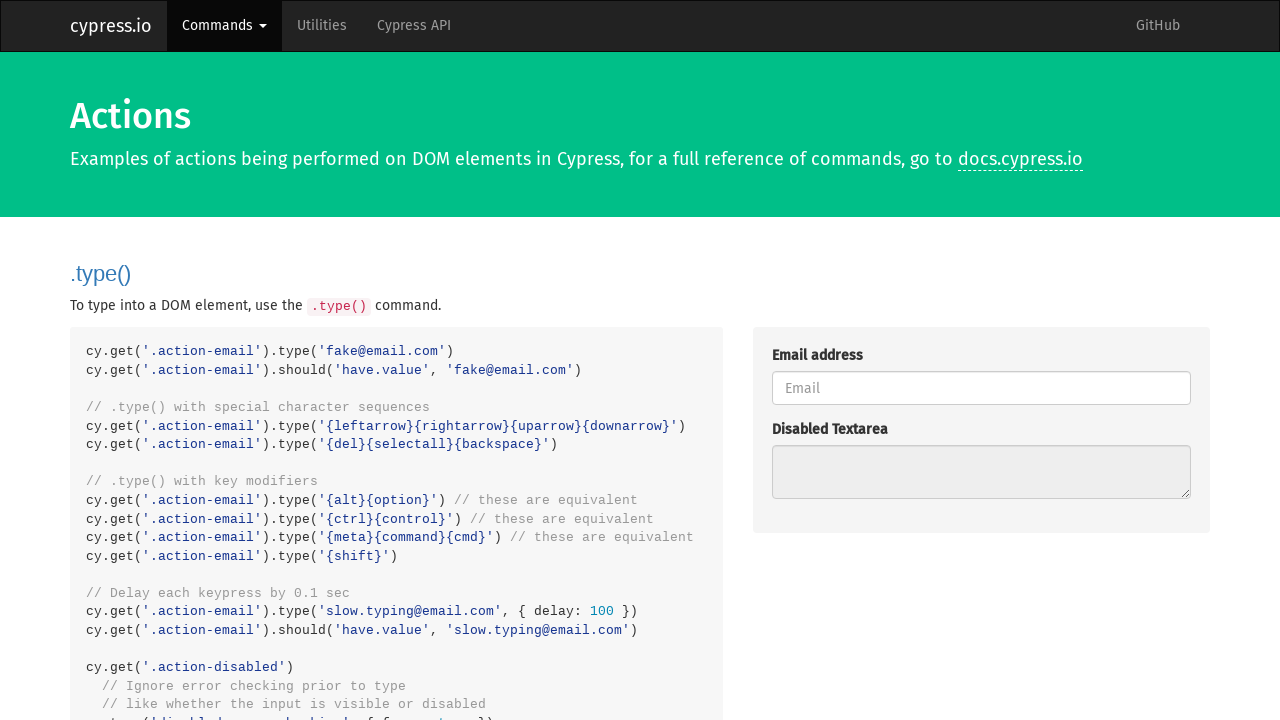

Typed email address 'fake@email.com' into email input field on .action-email
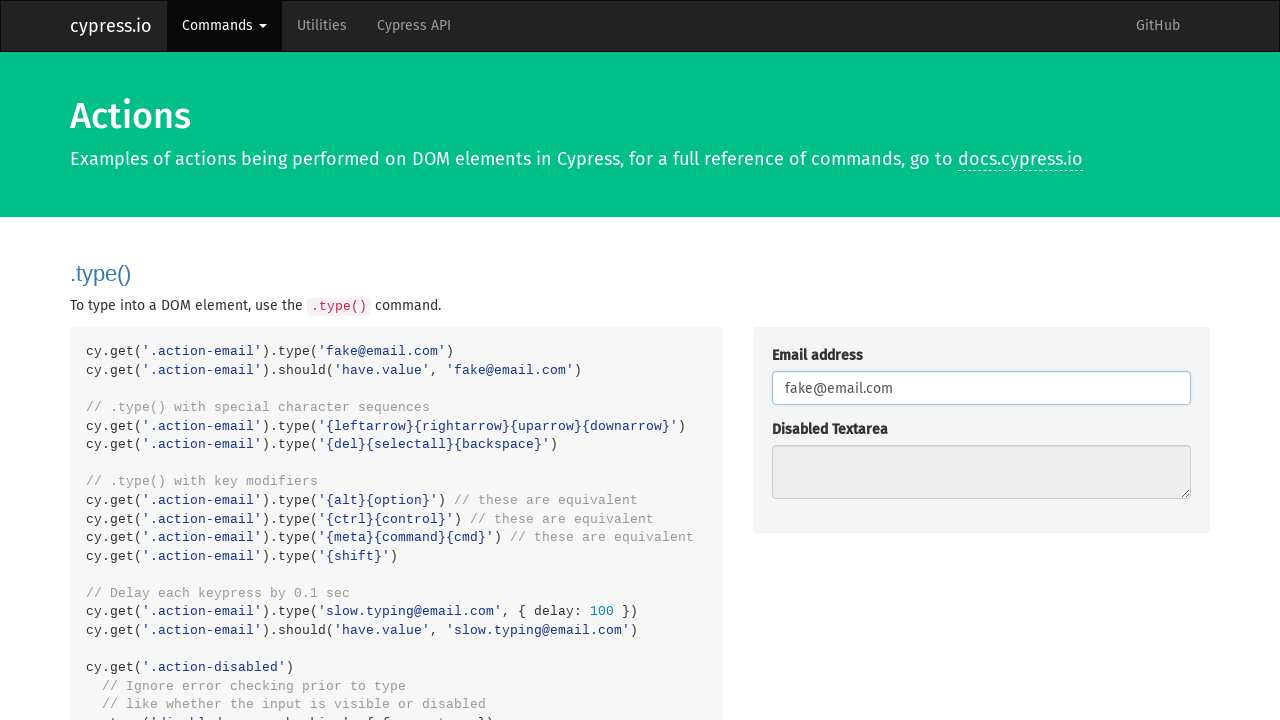

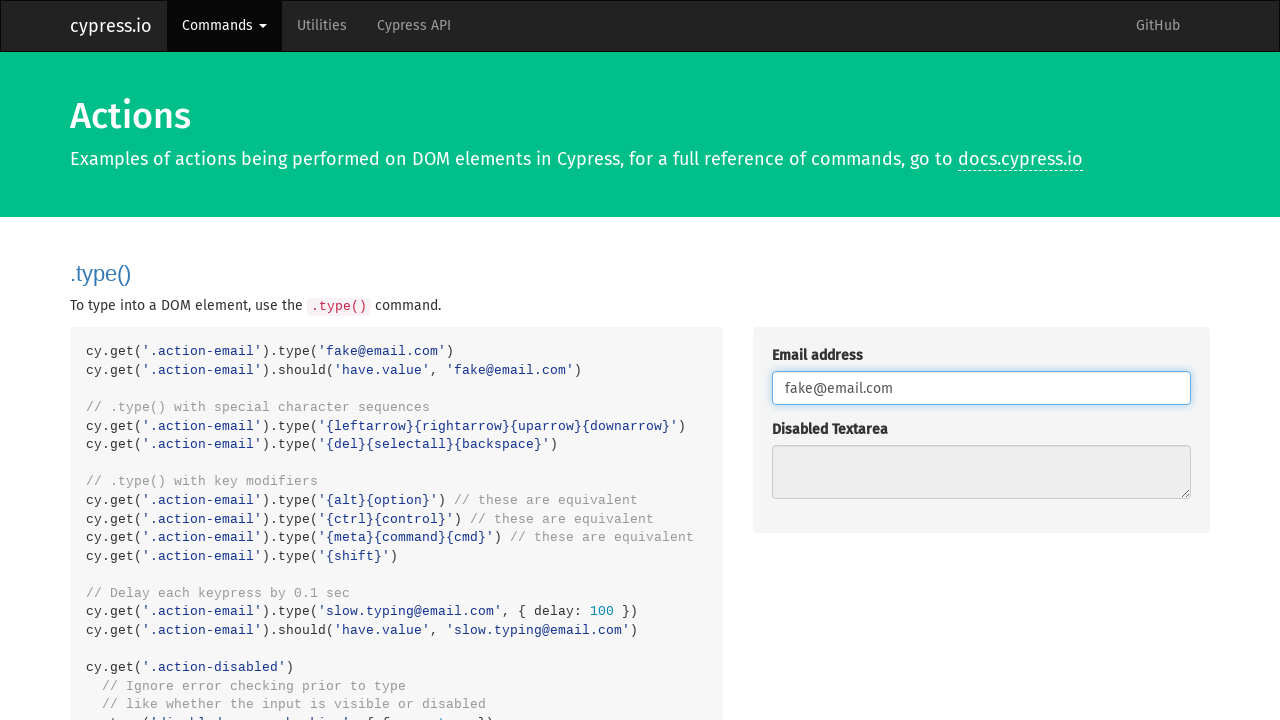